Tests the reset functionality by clicking the reset link and verifying the cat listing is restored

Starting URL: https://cs1632.appspot.com/

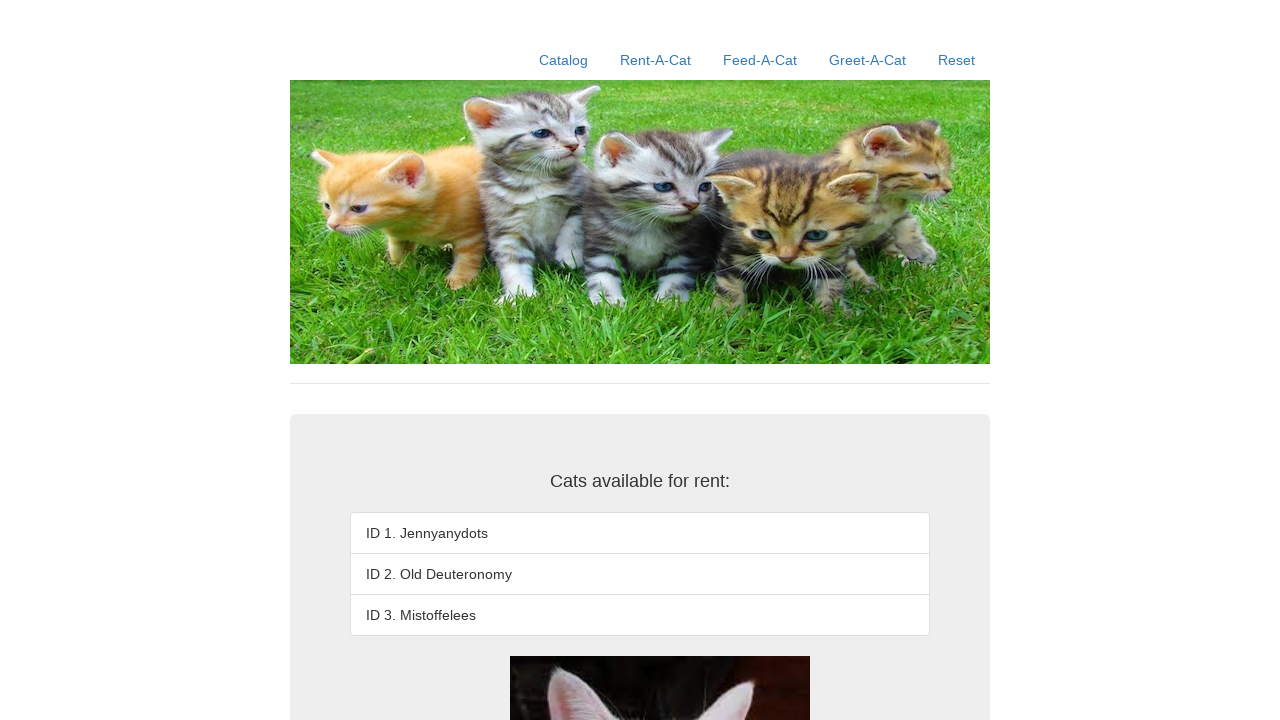

Set cookies to mark cats as rented out
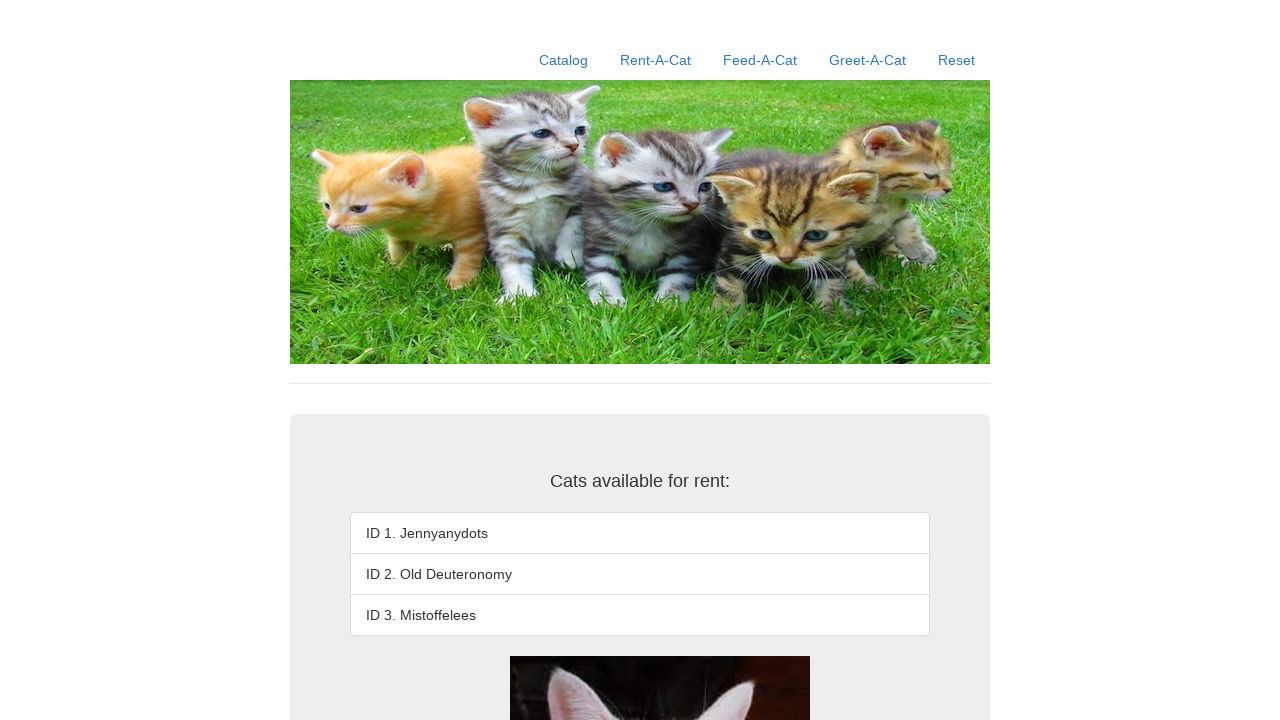

Clicked reset link to restore cat listing at (956, 60) on xpath=//a[contains(@href, '/reset')]
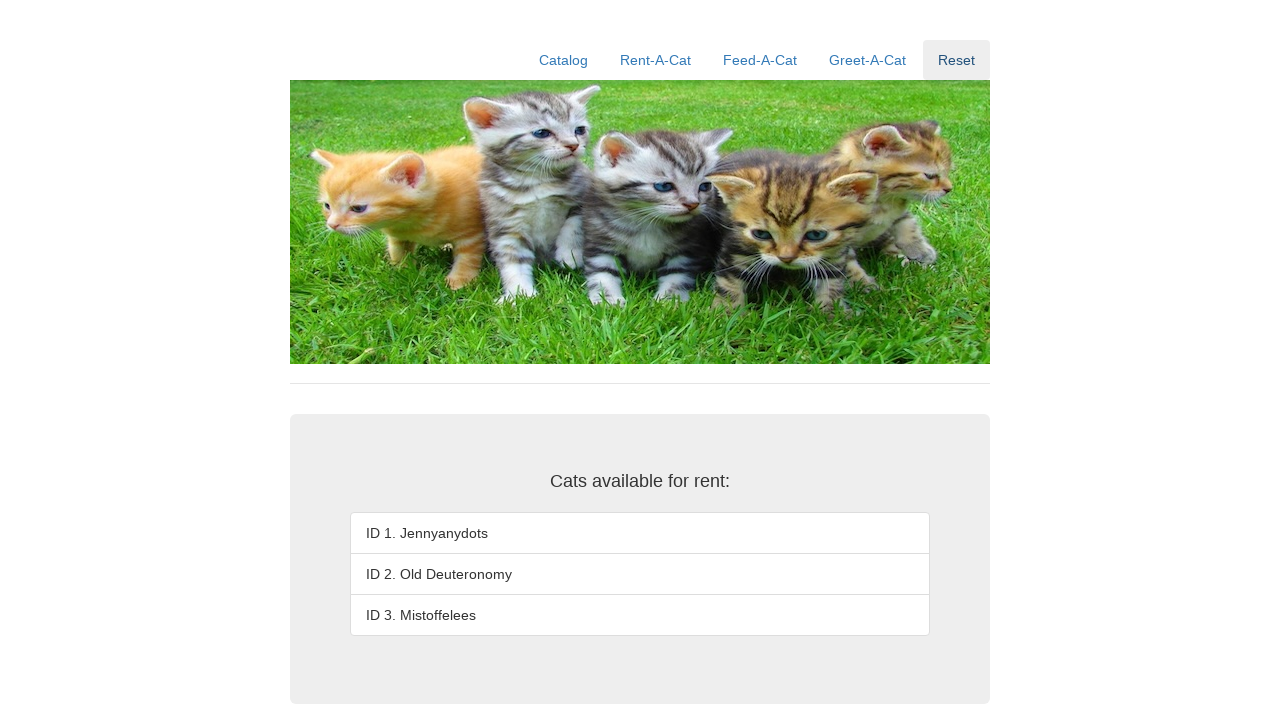

Verified cat listing is restored and visible
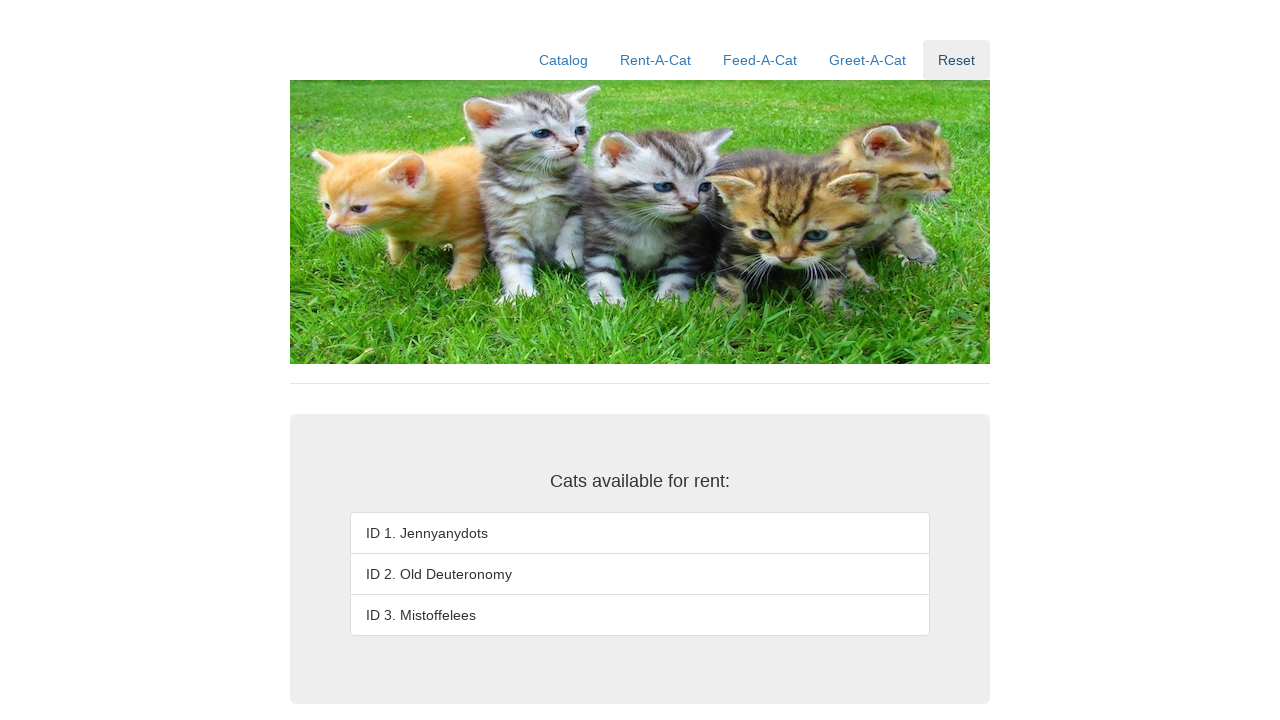

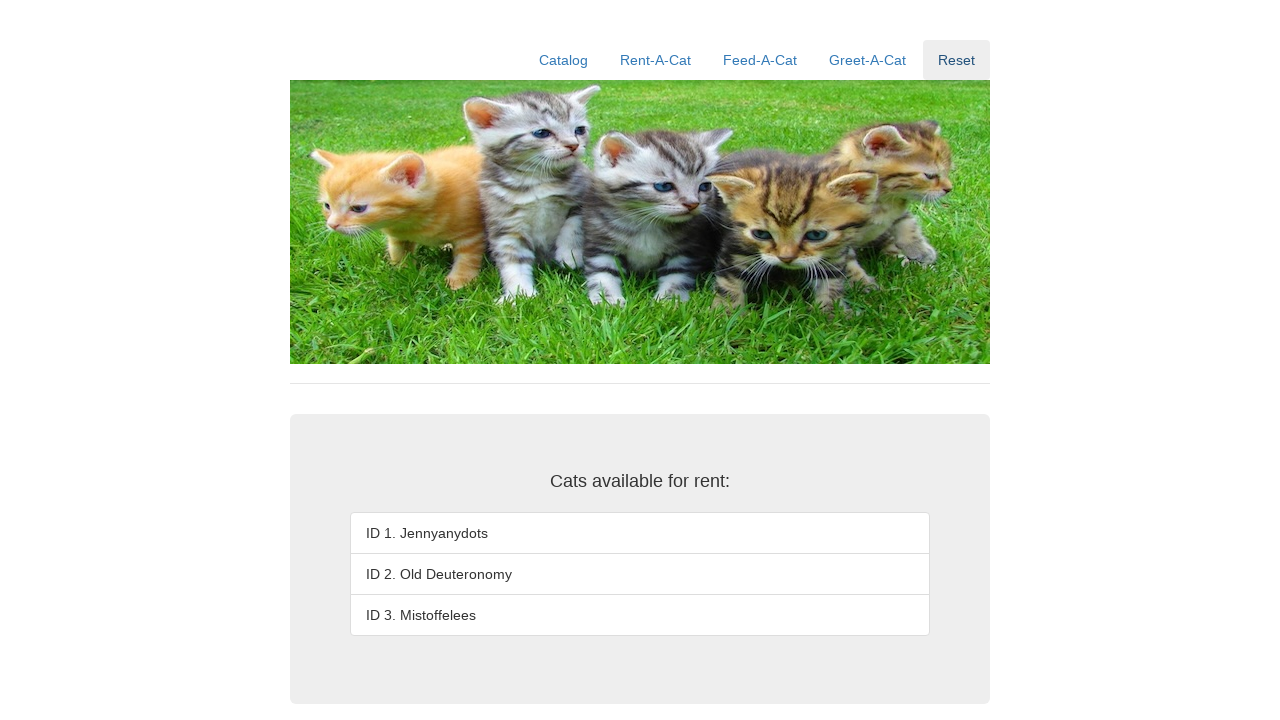